Tests dropdown selection by selecting Option 1 and Option 2 and verifying the selections

Starting URL: https://the-internet.herokuapp.com/dropdown

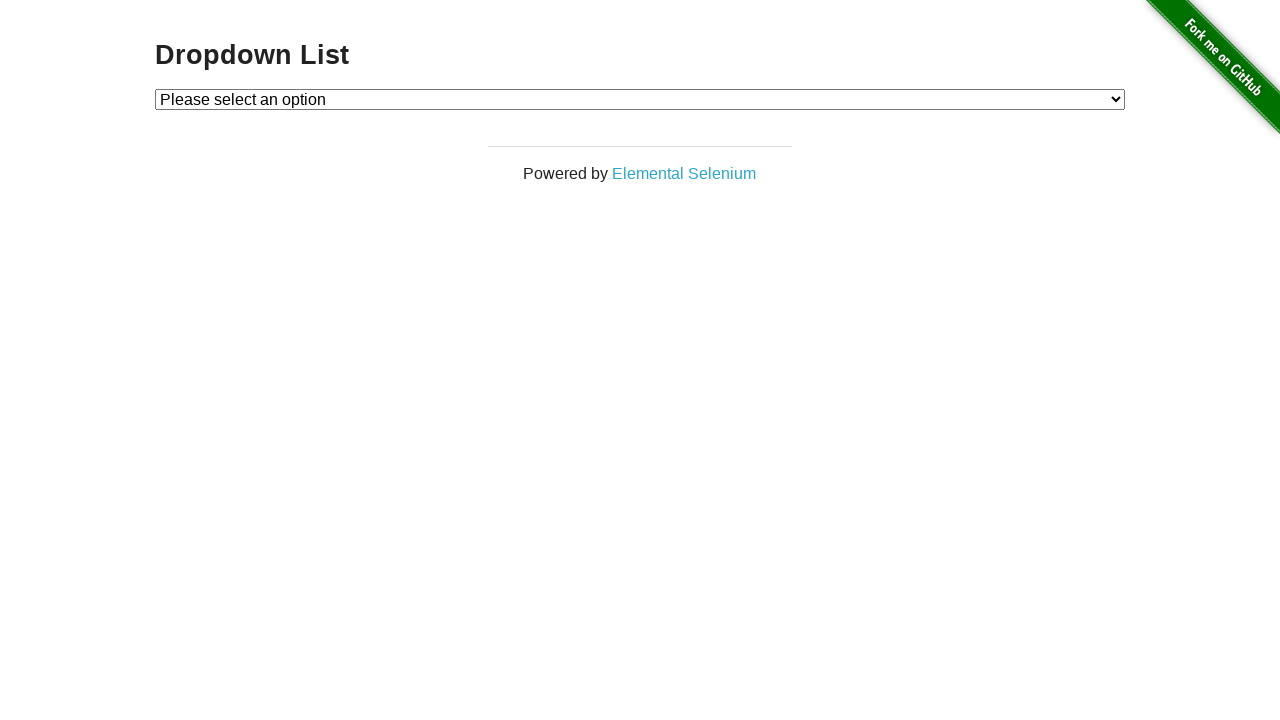

Selected Option 1 from dropdown on #dropdown
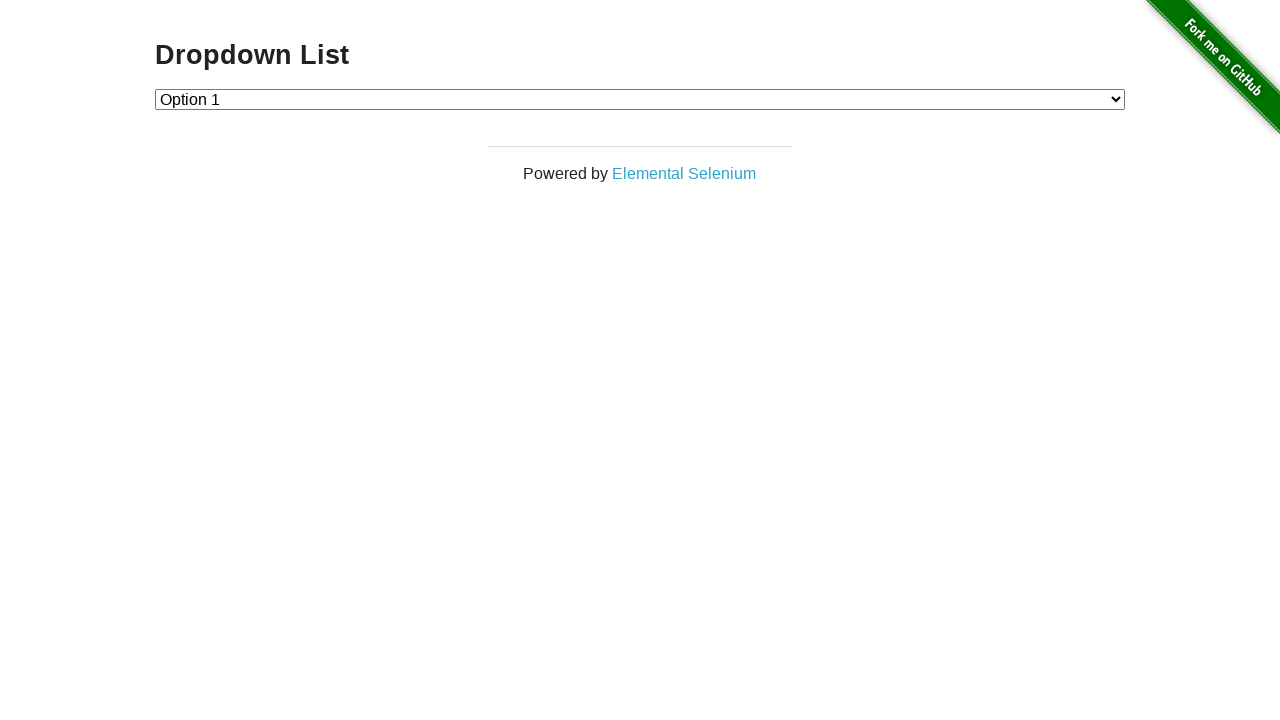

Verified Option 1 is selected
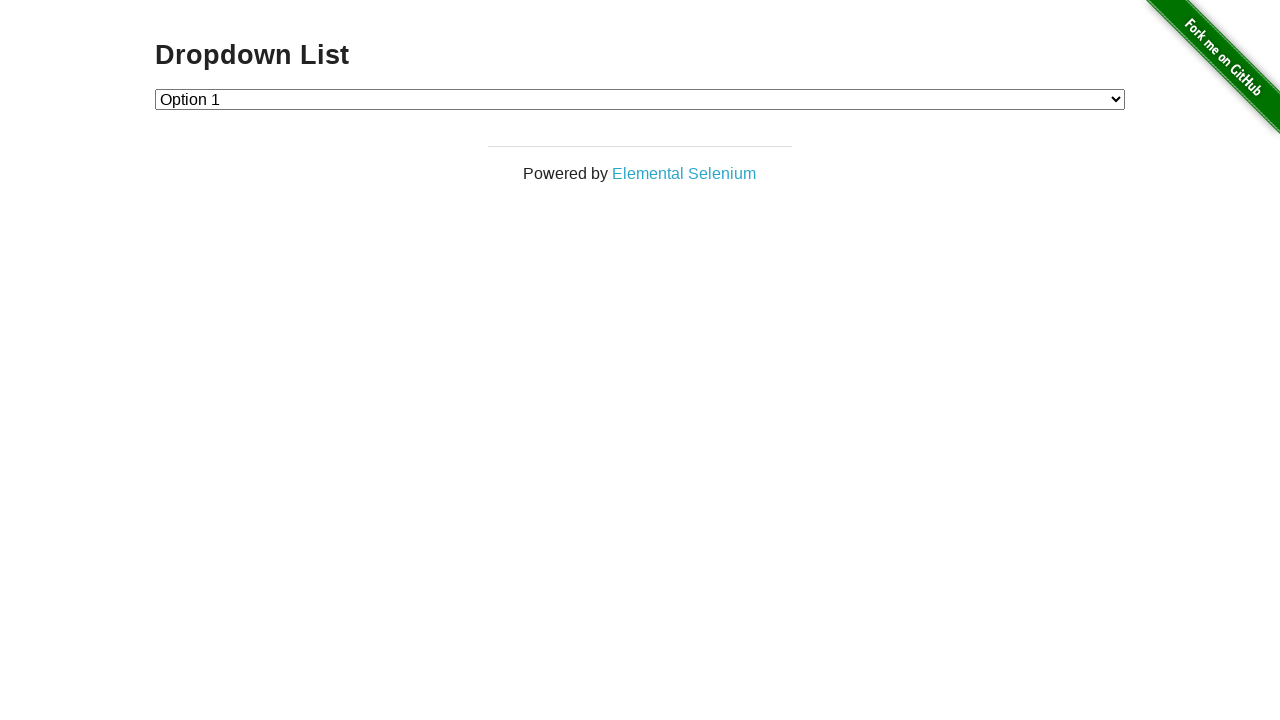

Selected Option 2 from dropdown on #dropdown
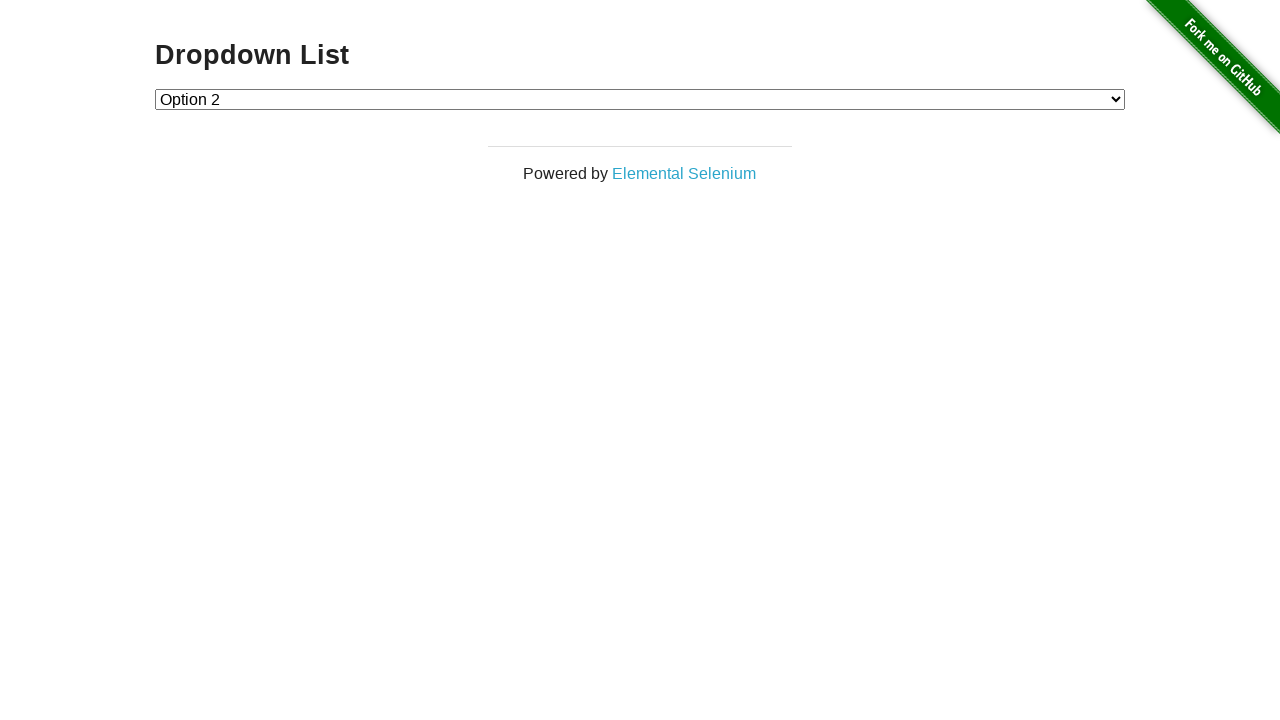

Verified Option 2 is selected
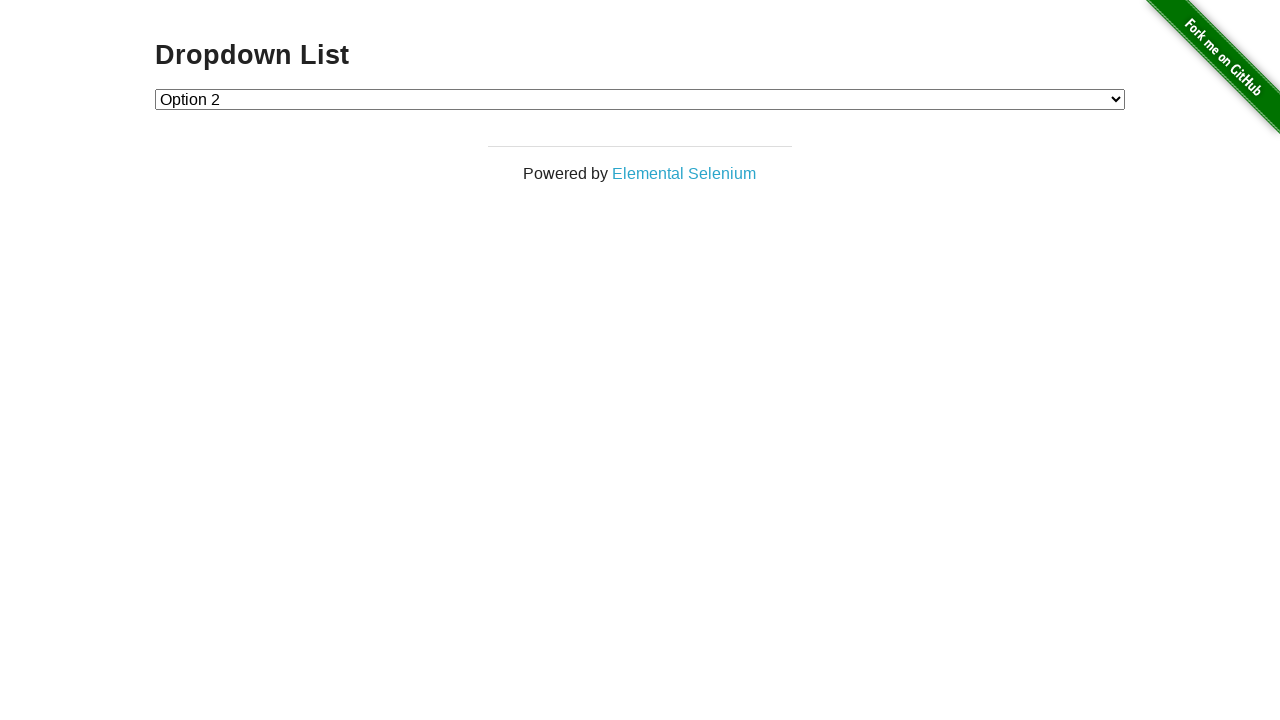

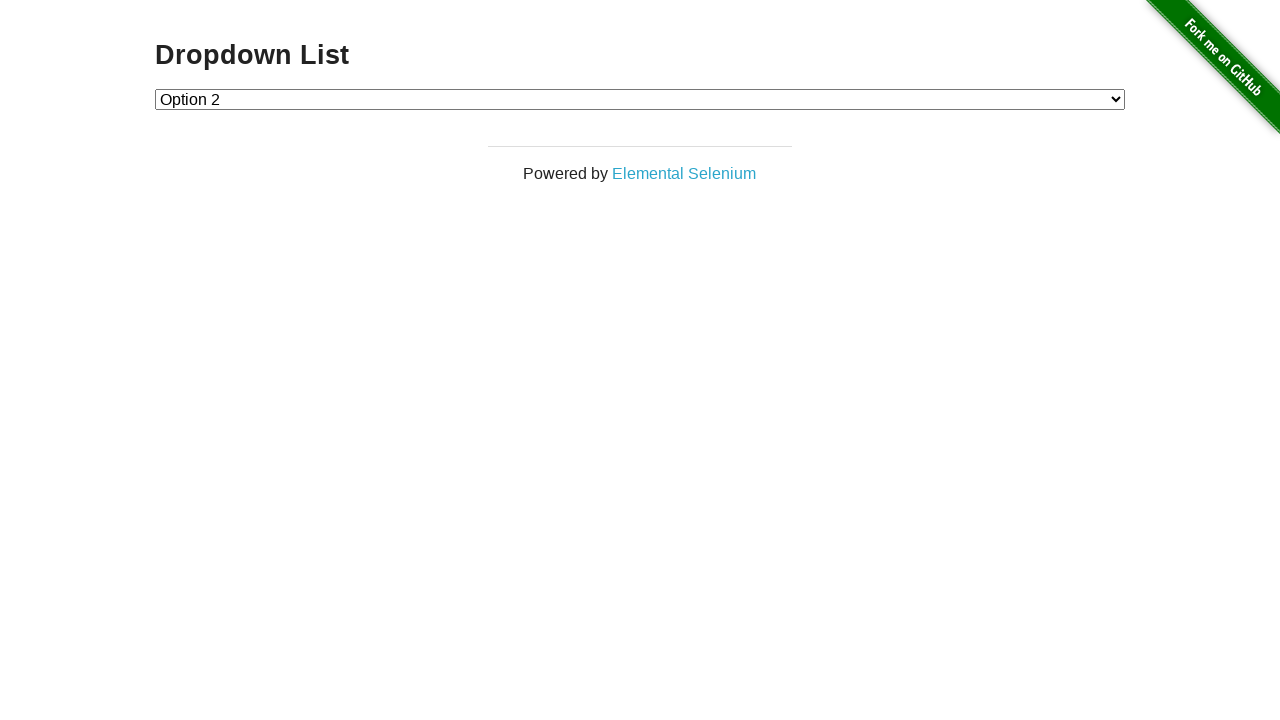